Tests geolocation functionality by setting a custom location, clicking the location button, and verifying coordinates are displayed correctly

Starting URL: https://the-internet.herokuapp.com/geolocation

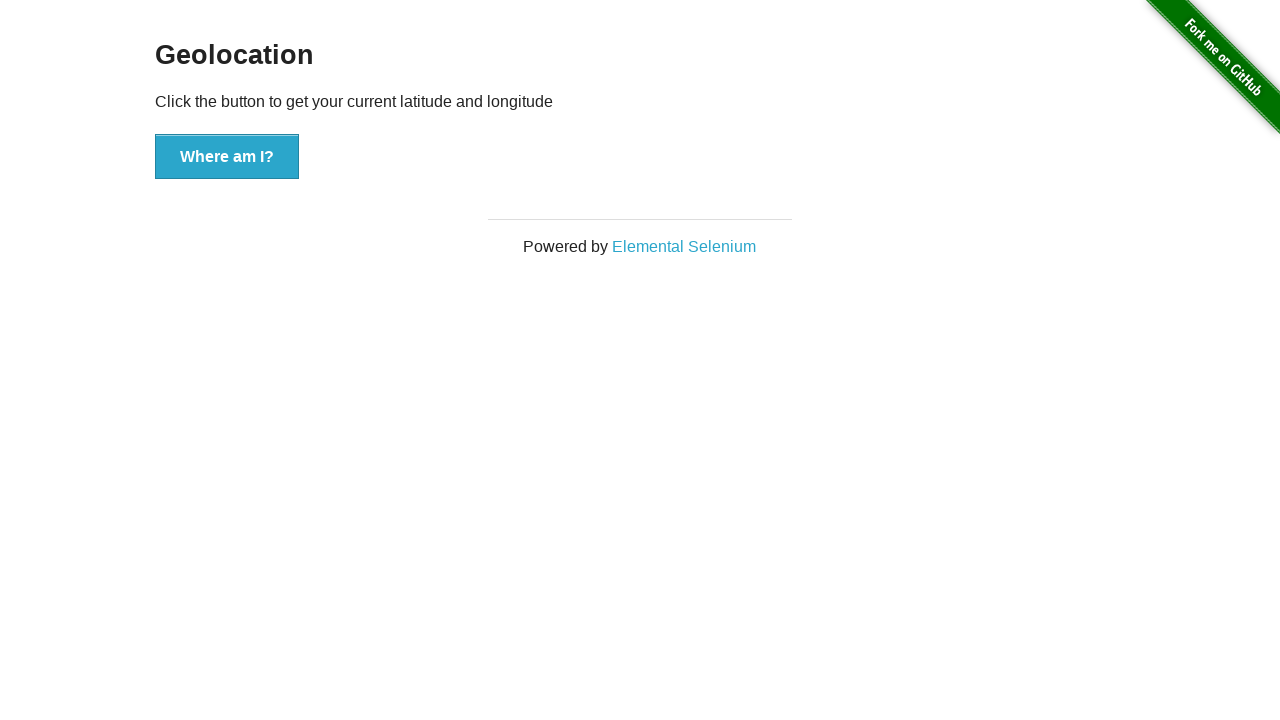

Granted geolocation permission for the-internet.herokuapp.com
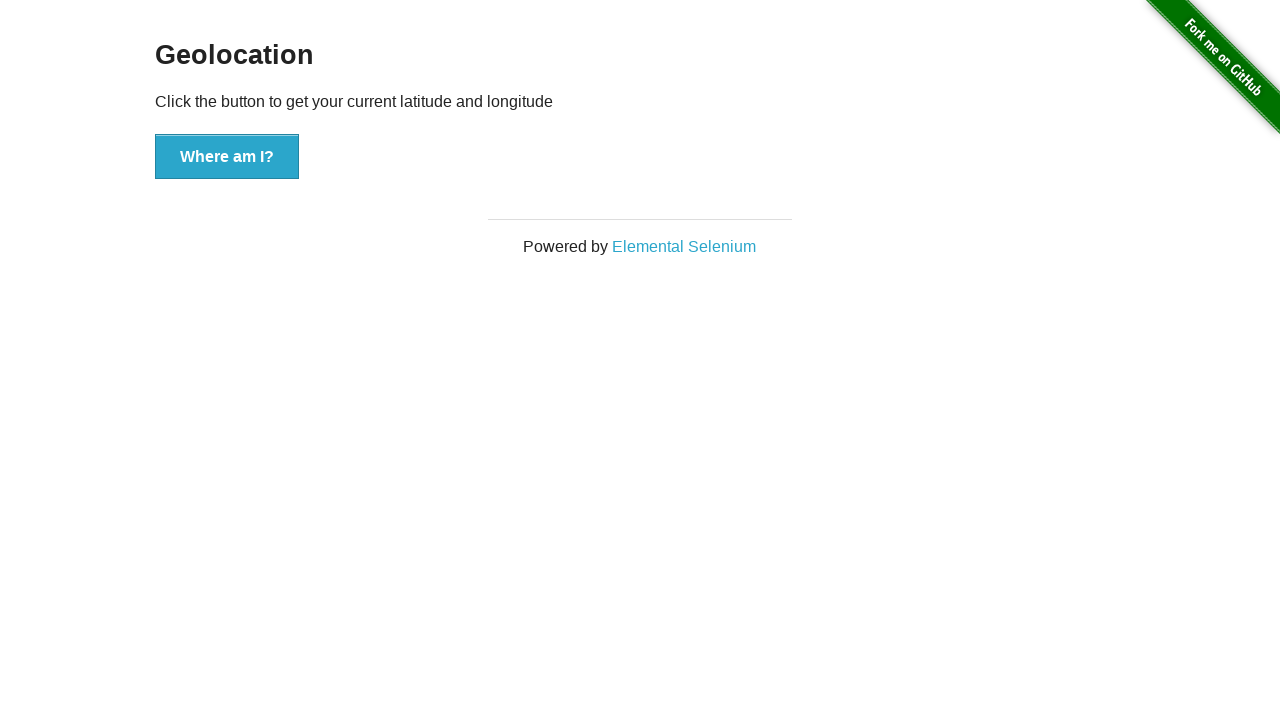

Set geolocation to San Francisco coordinates (37.774929, -122.419416)
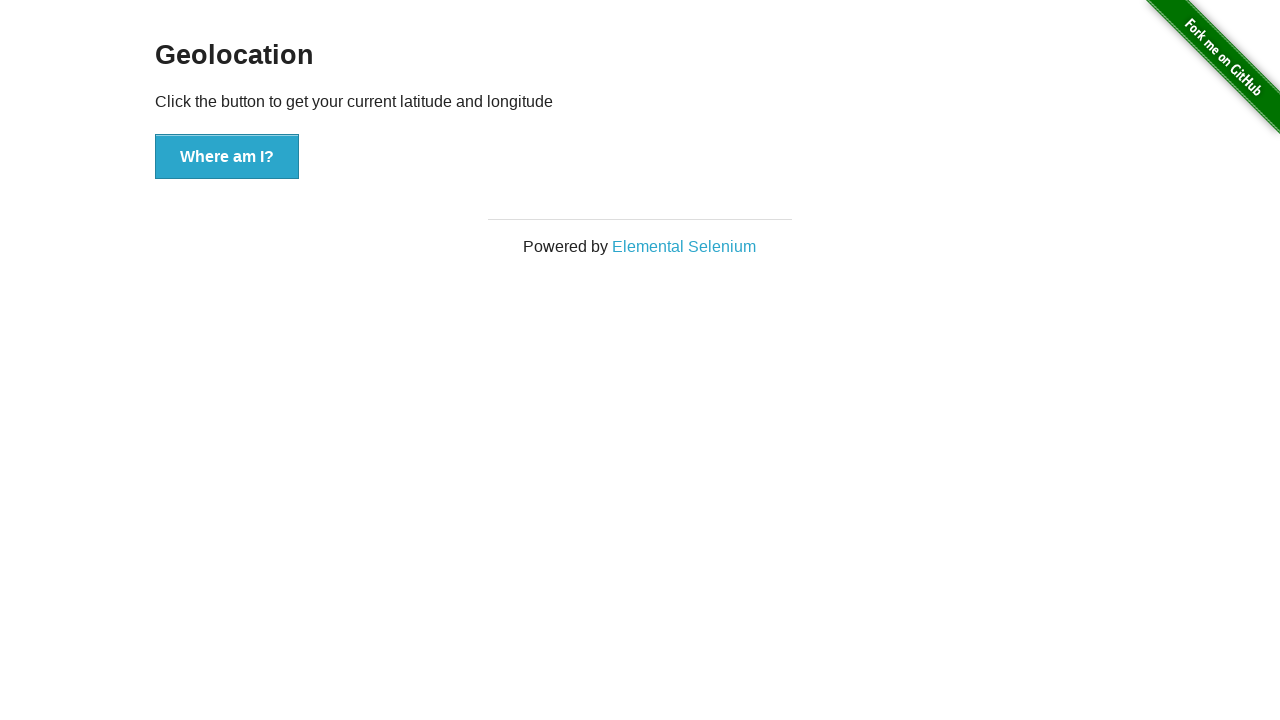

Clicked 'Where am I?' button to get geolocation at (227, 157) on internal:role=button[name="Where am I?"i]
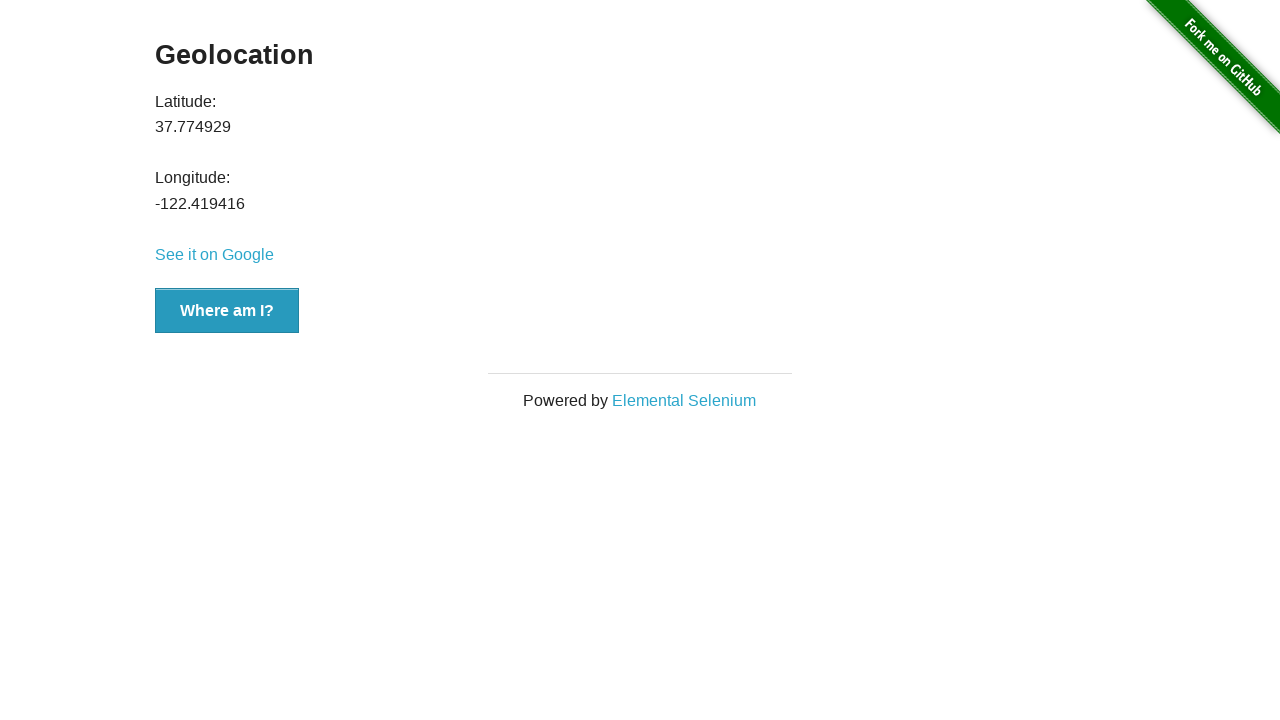

Latitude value element appeared on page
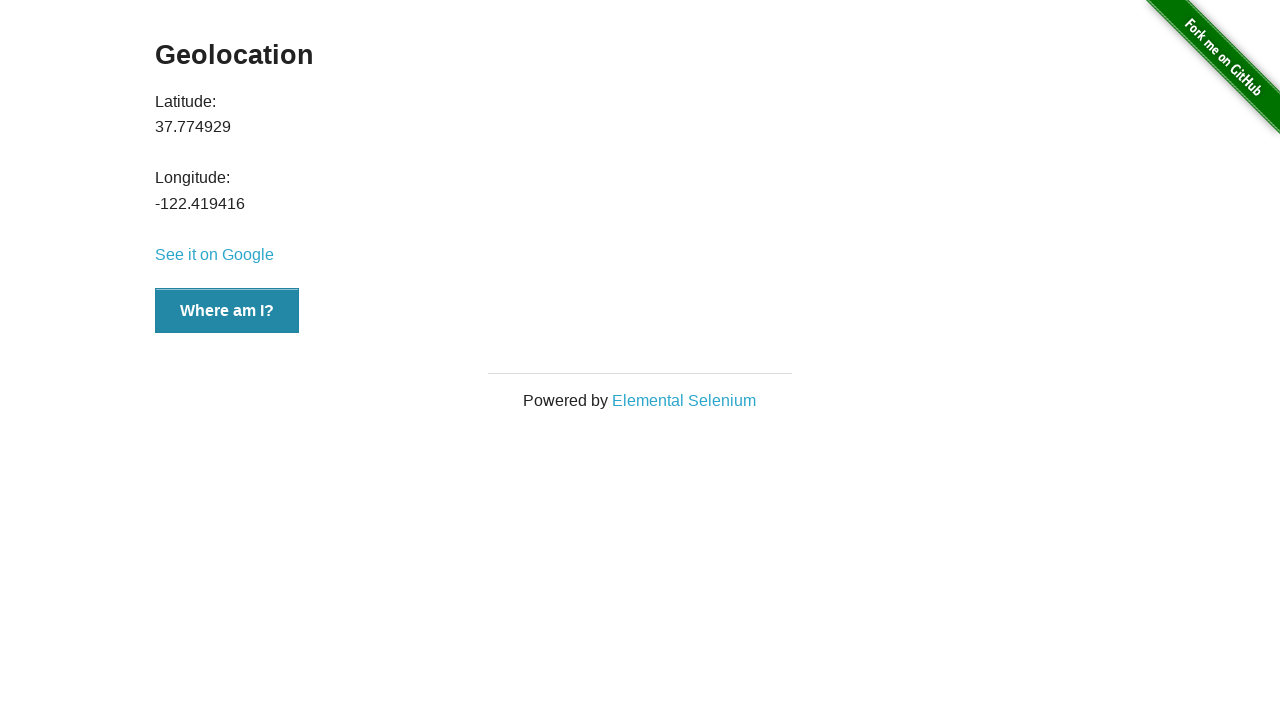

Longitude value element appeared on page
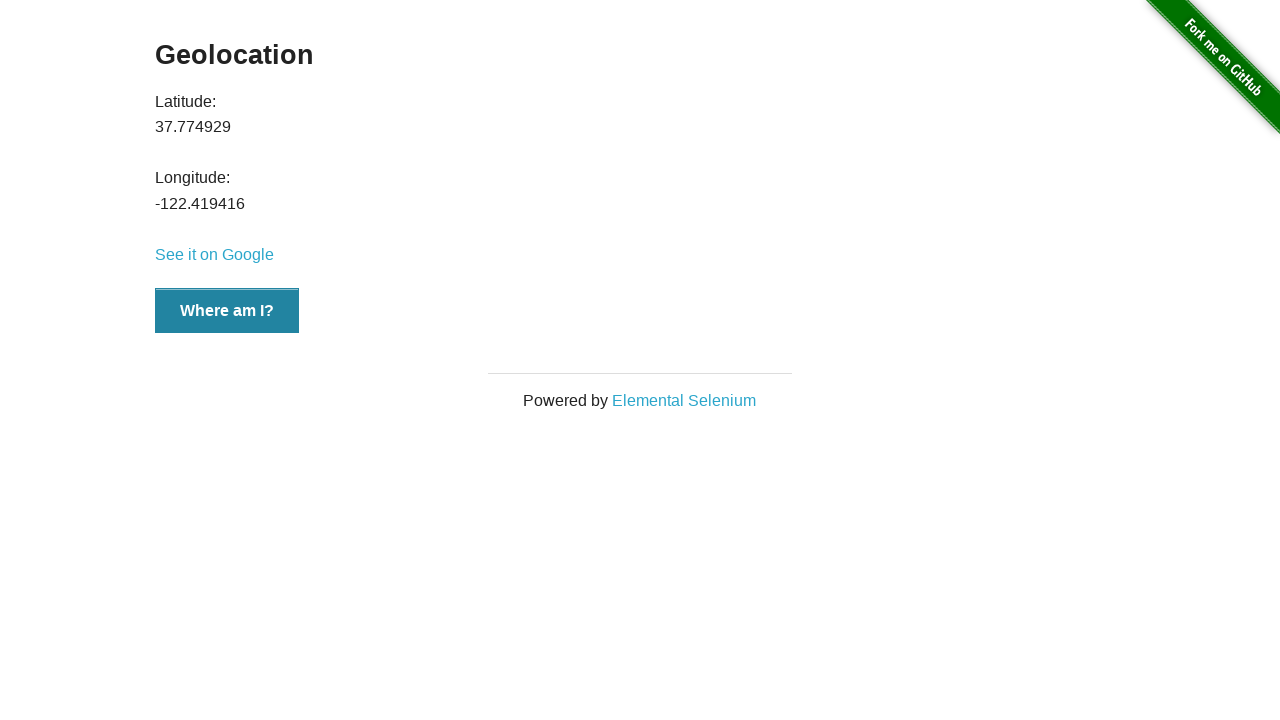

Retrieved latitude value: 37.774929
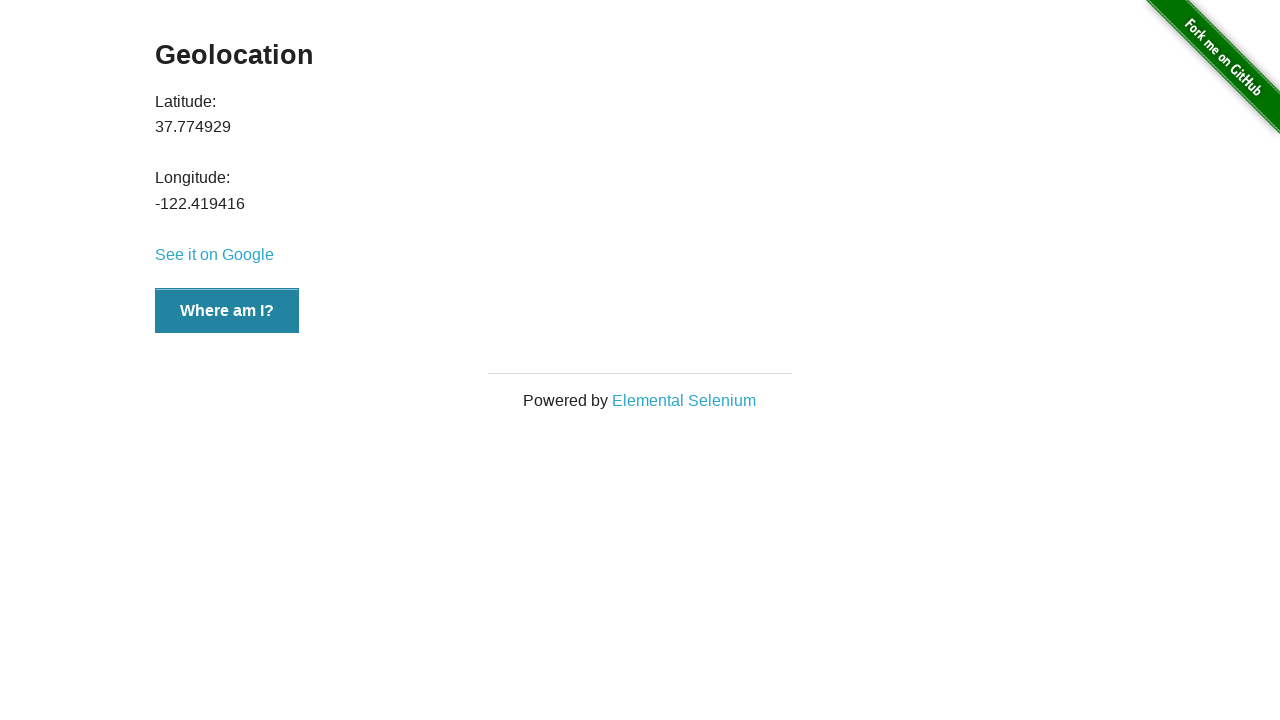

Retrieved longitude value: -122.419416
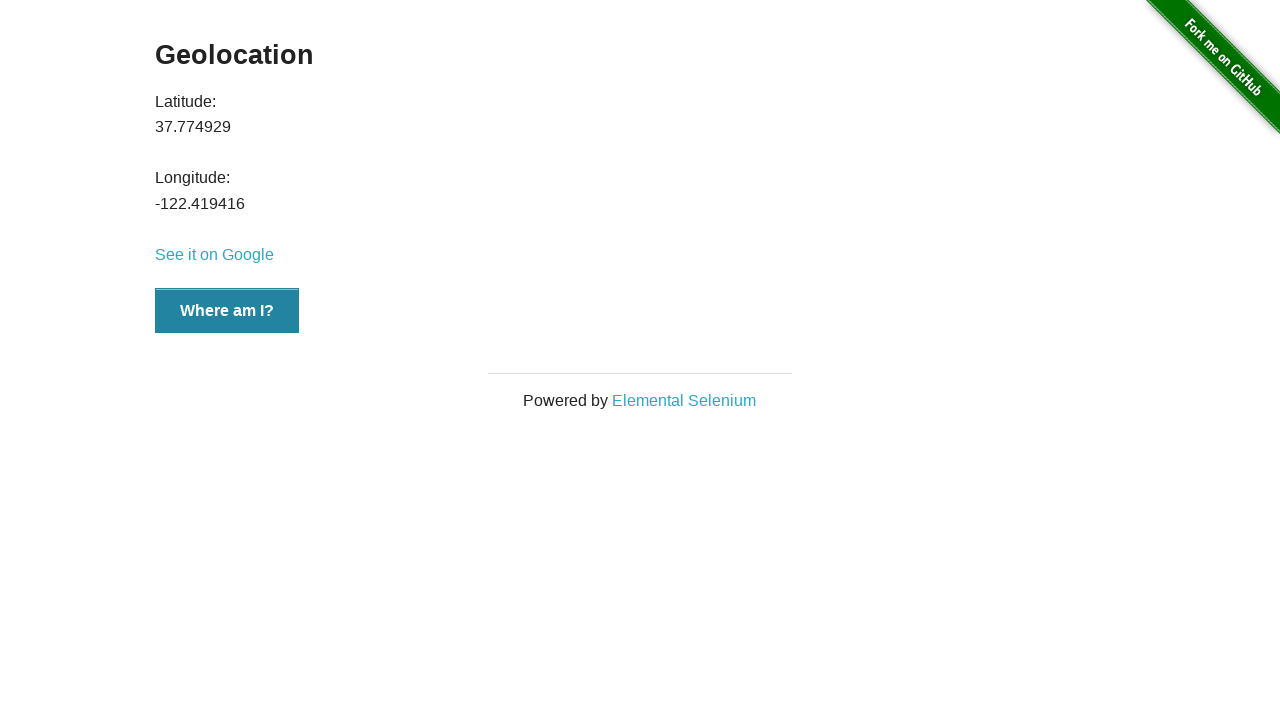

Verified latitude coordinate matches expected value (37.774929)
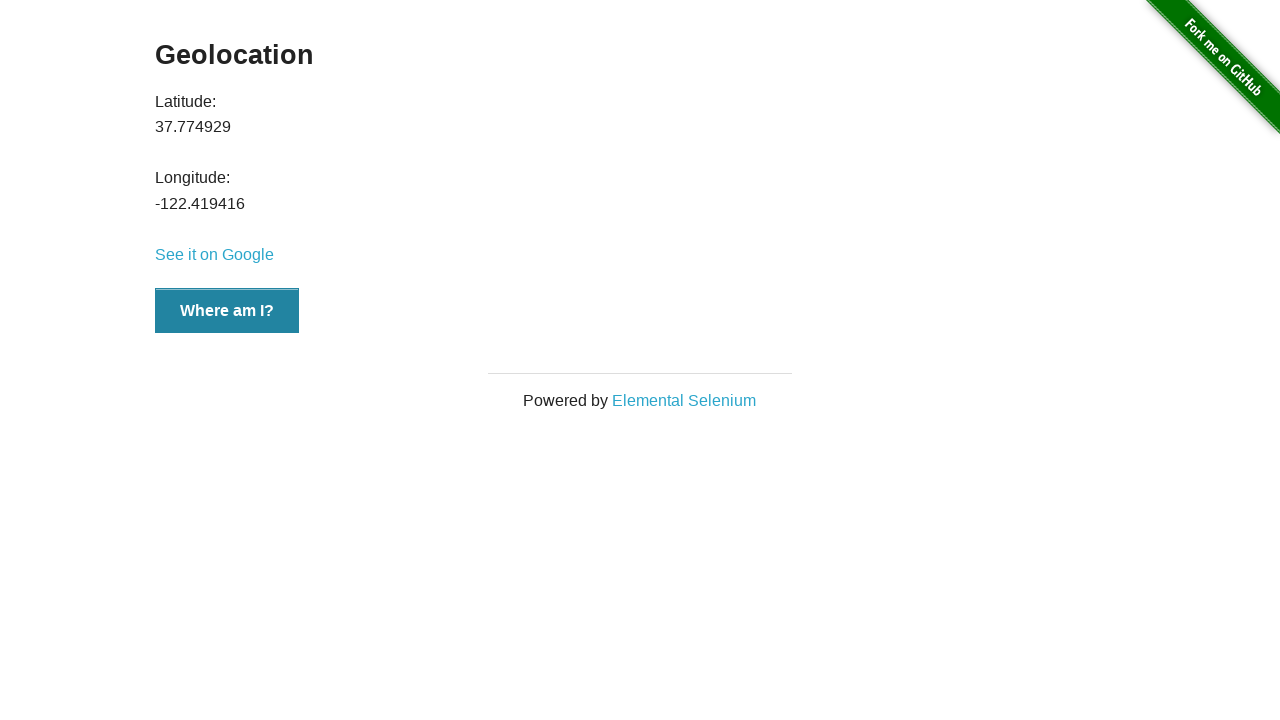

Verified longitude coordinate matches expected value (-122.419416)
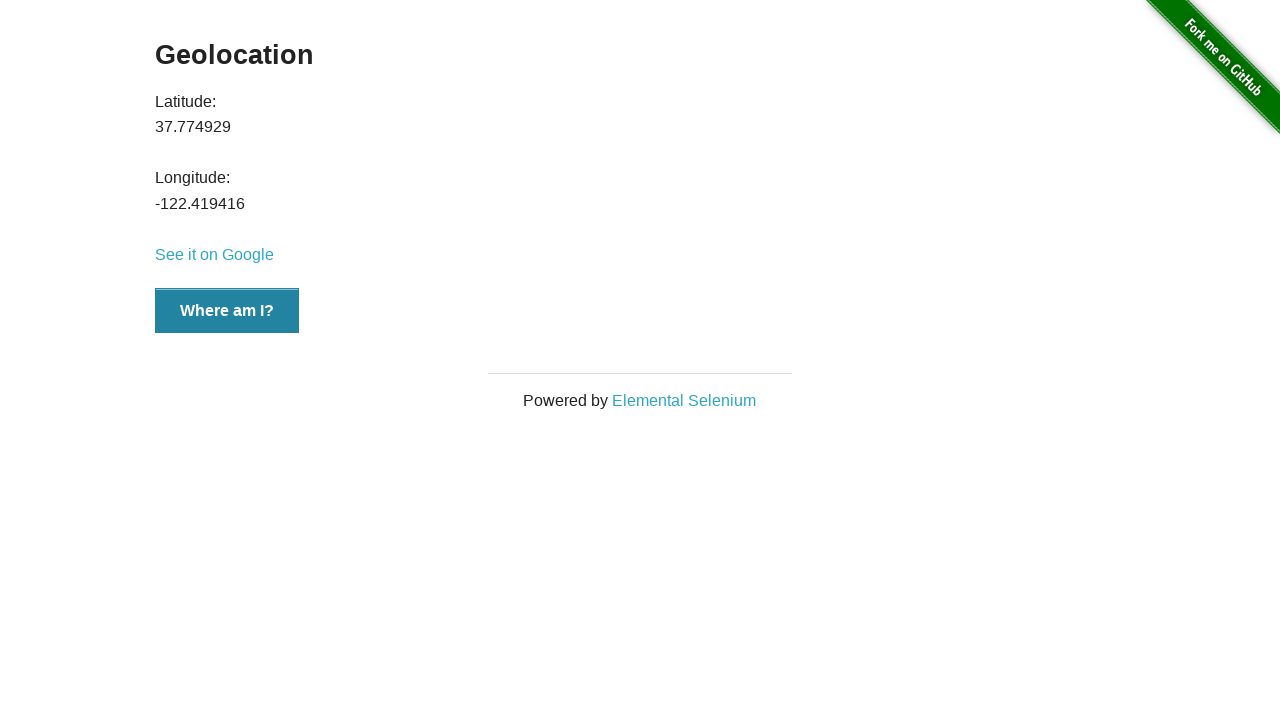

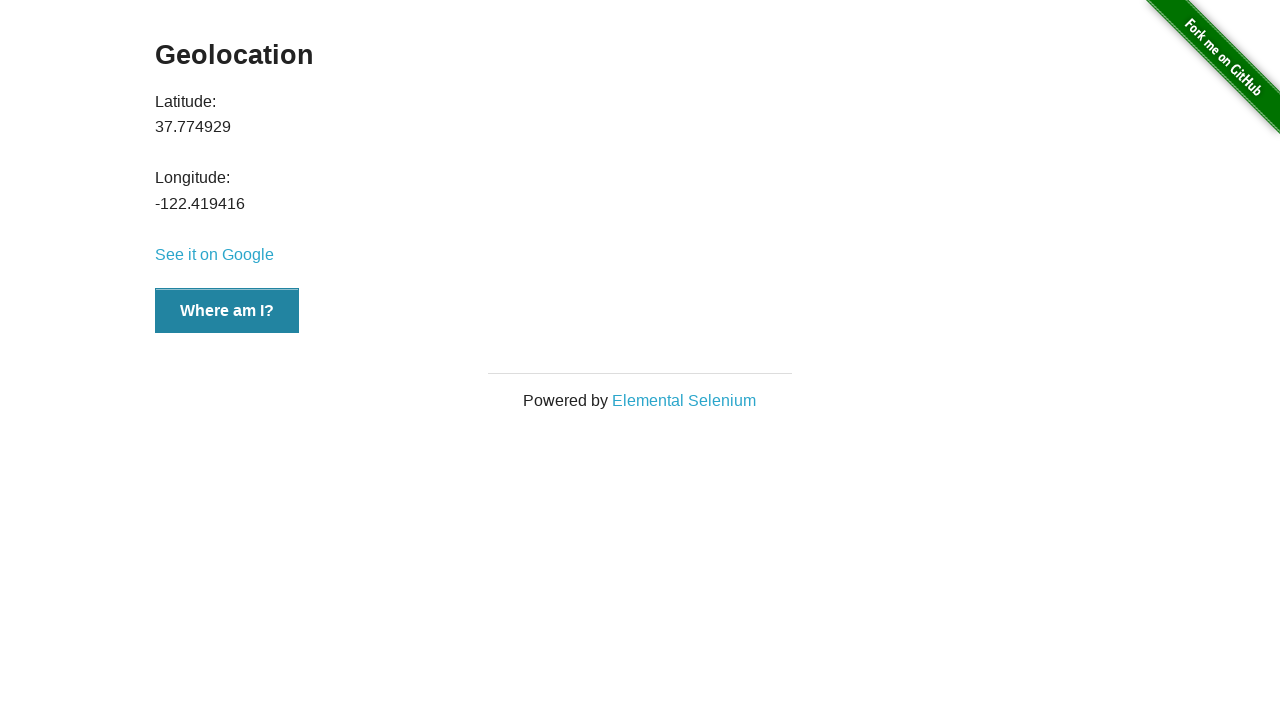